Tests the "About Us" (من نحن) navigation menu item - verifies it's displayed, has correct text, and is clickable

Starting URL: https://famcare.app/

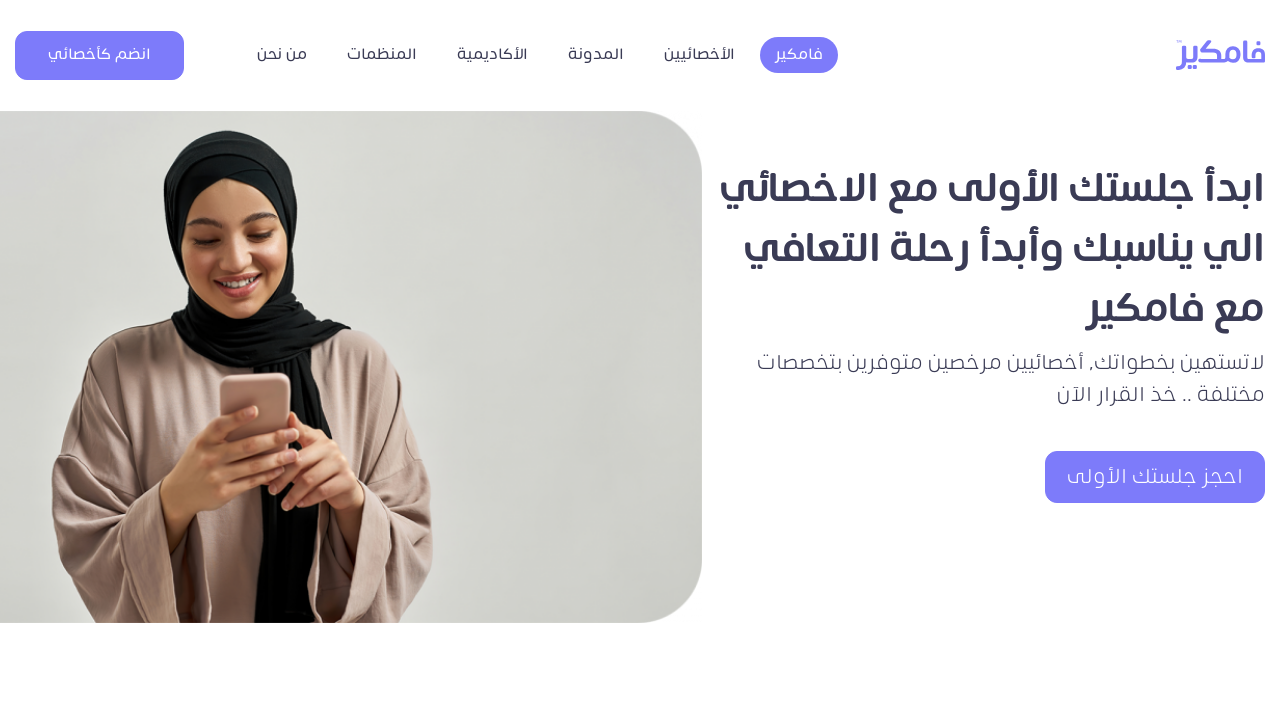

About Us menu item (من نحن) is visible
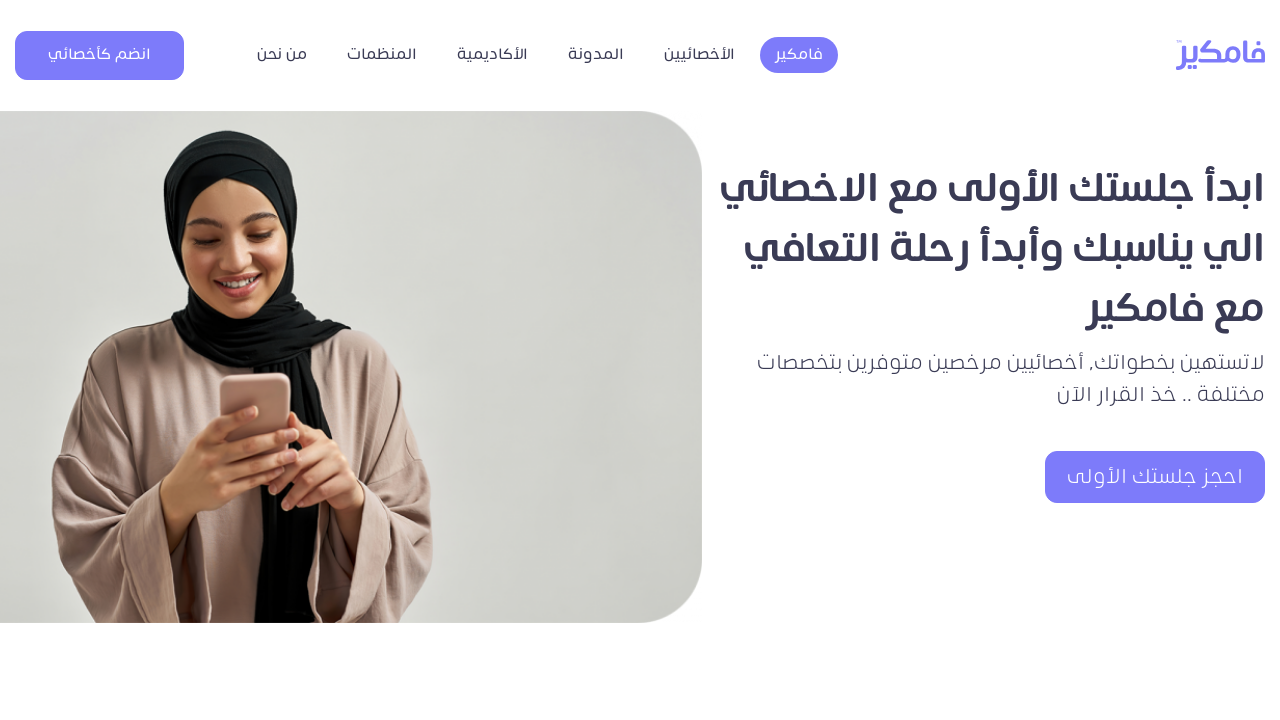

Verified About Us menu item has correct Arabic text (من نحن)
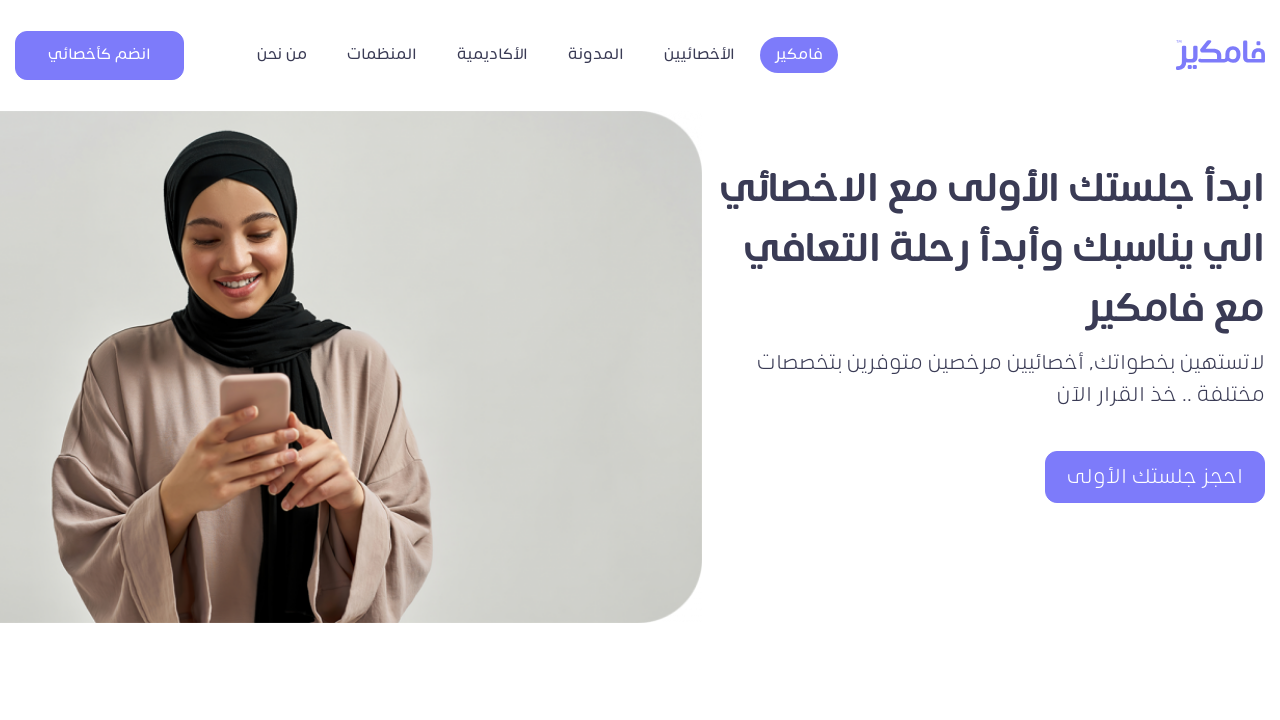

Clicked About Us (من نحن) navigation menu item at (282, 55) on xpath=//*[@id="menu-item-188"]/a
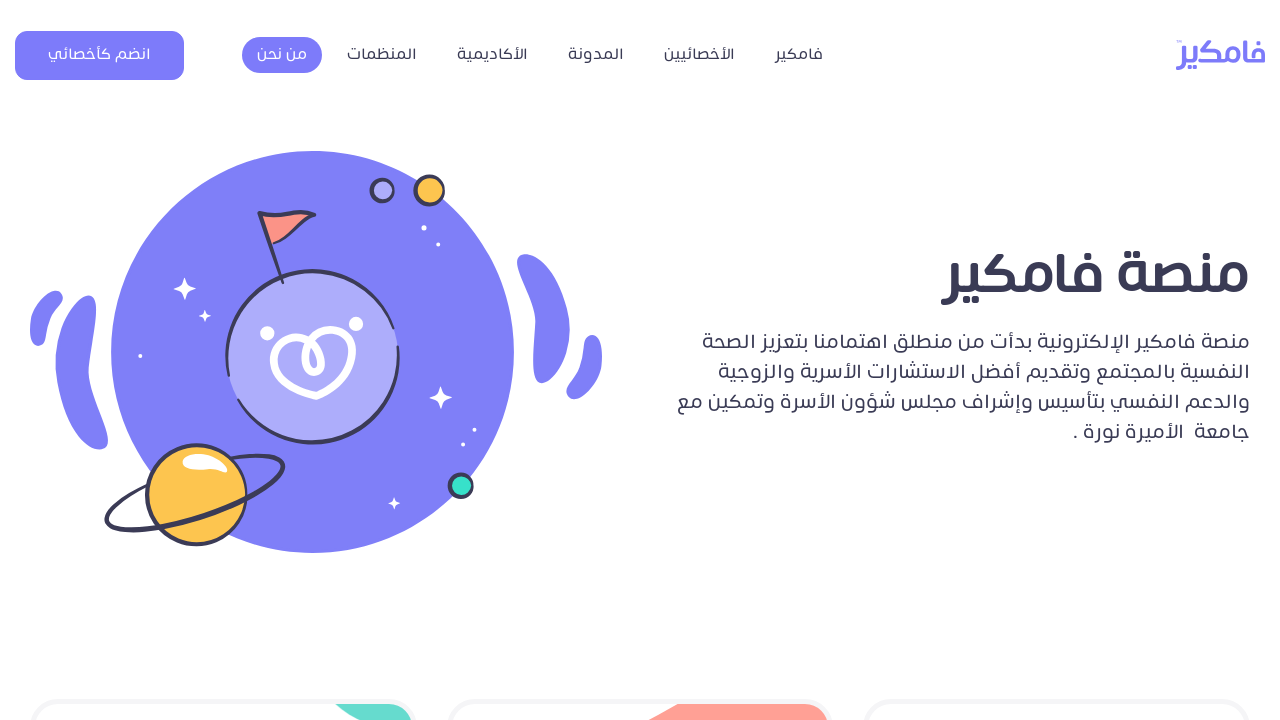

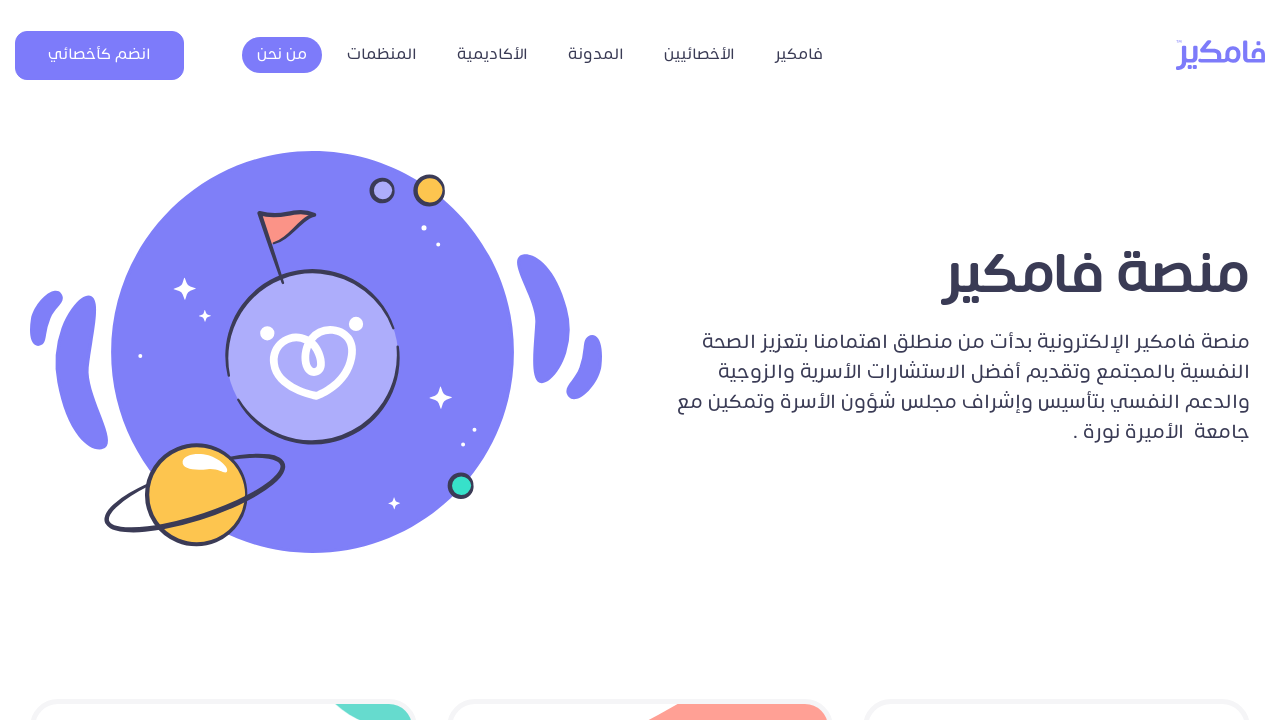